Navigates to YouTube homepage and verifies that the URL contains the expected domain

Starting URL: https://youtube.com/

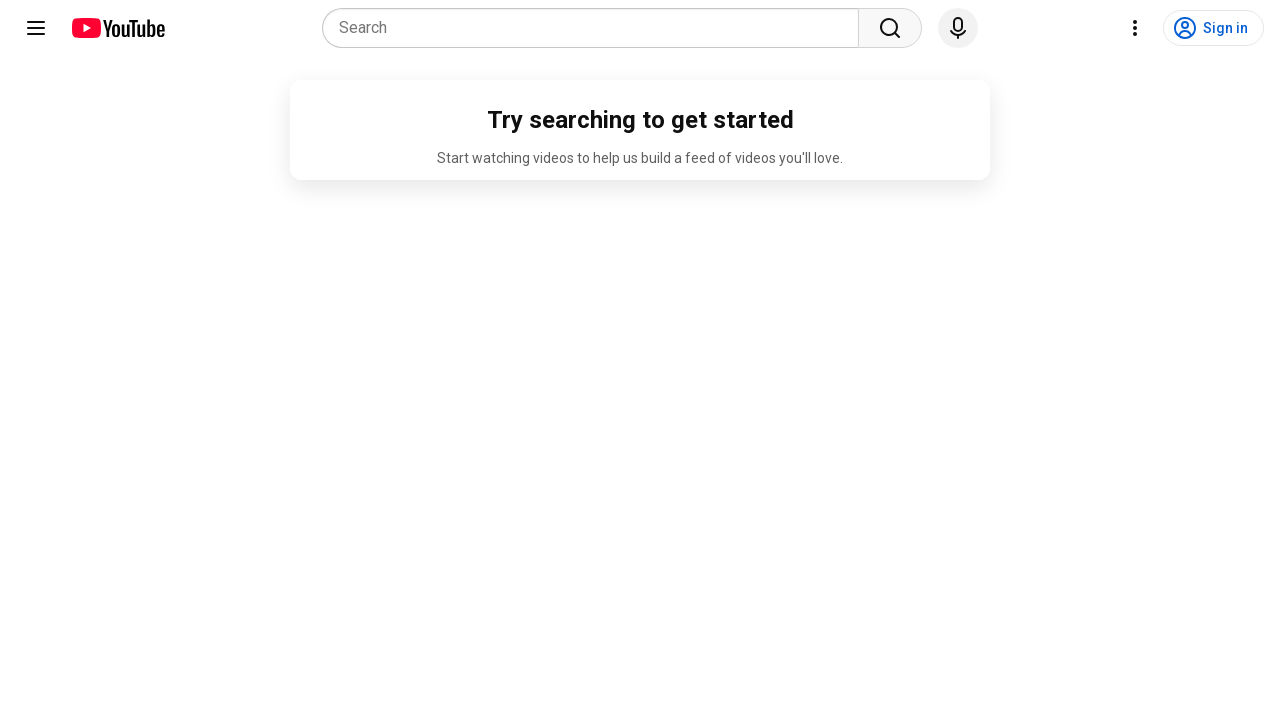

Navigated to YouTube homepage at https://youtube.com/
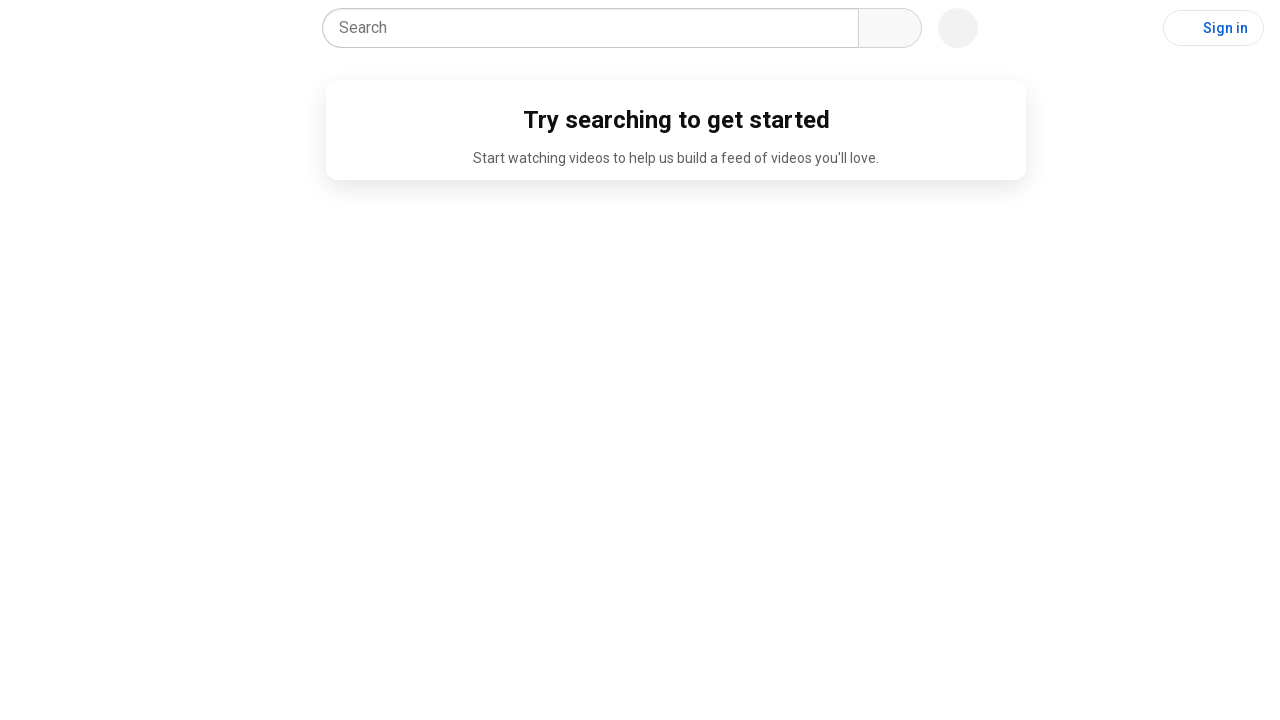

Retrieved current URL from page
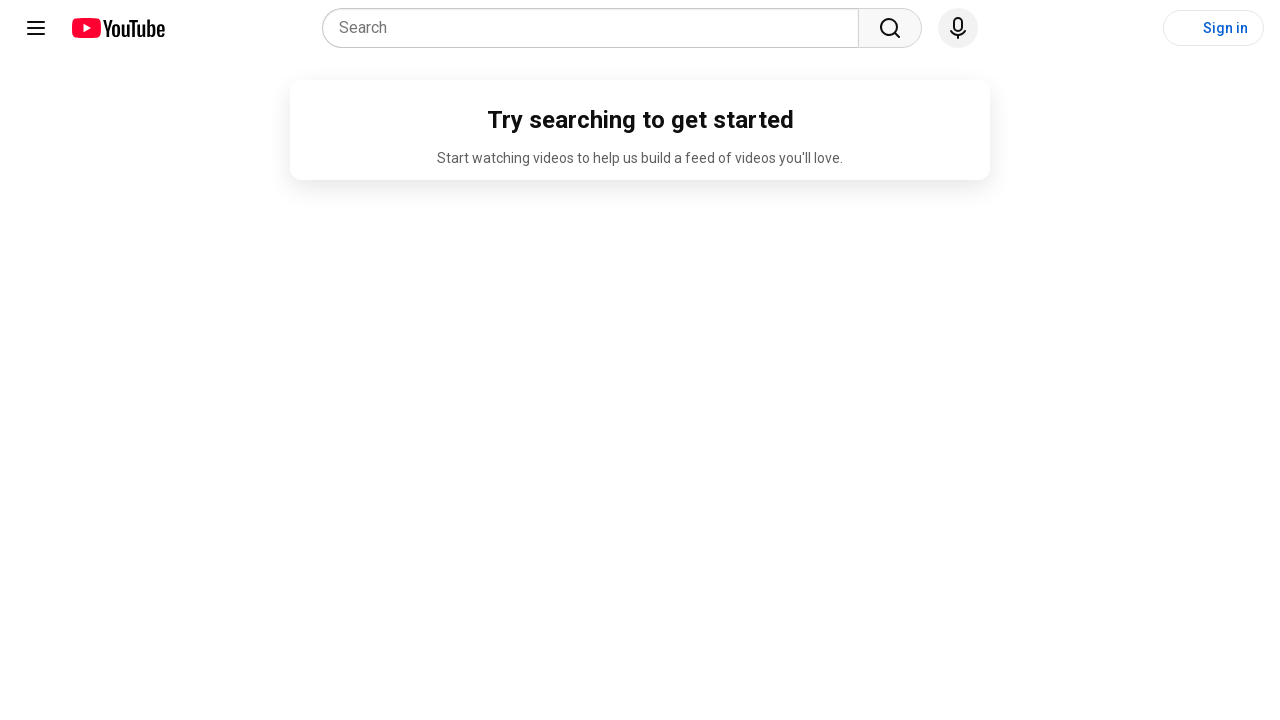

Verified URL contains 'youtube.com' - assertion passed with URL: https://www.youtube.com/
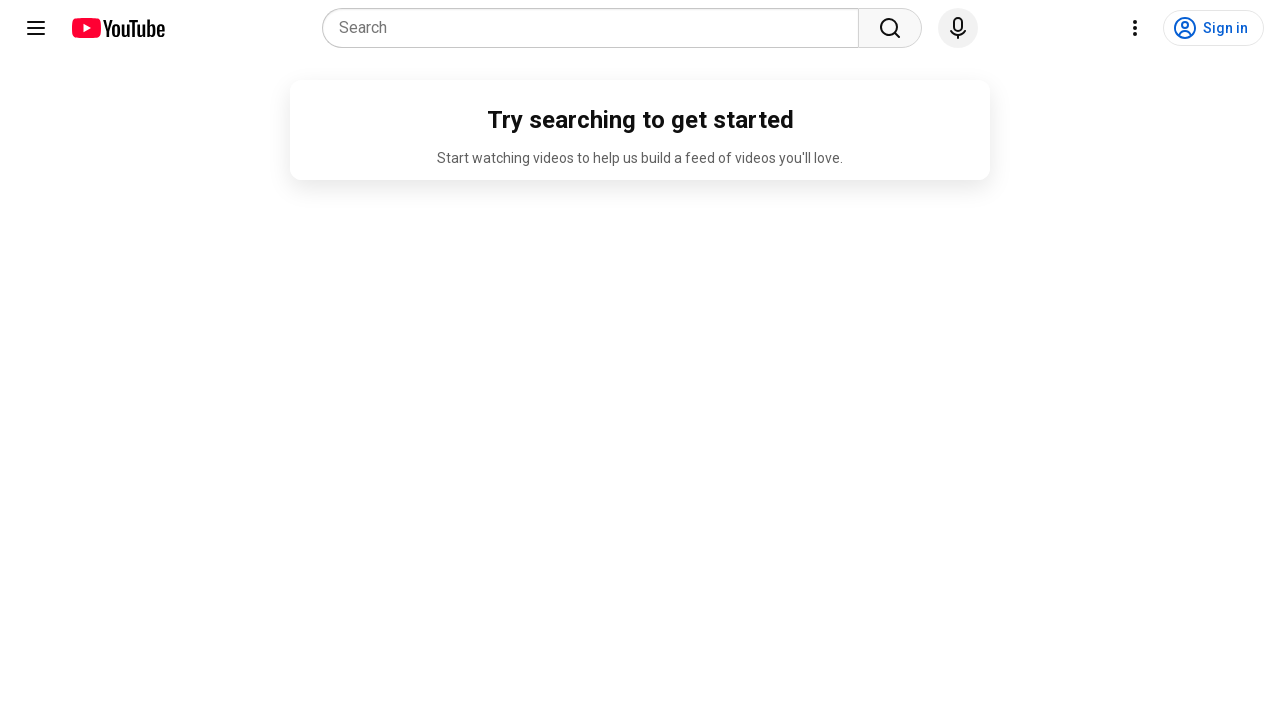

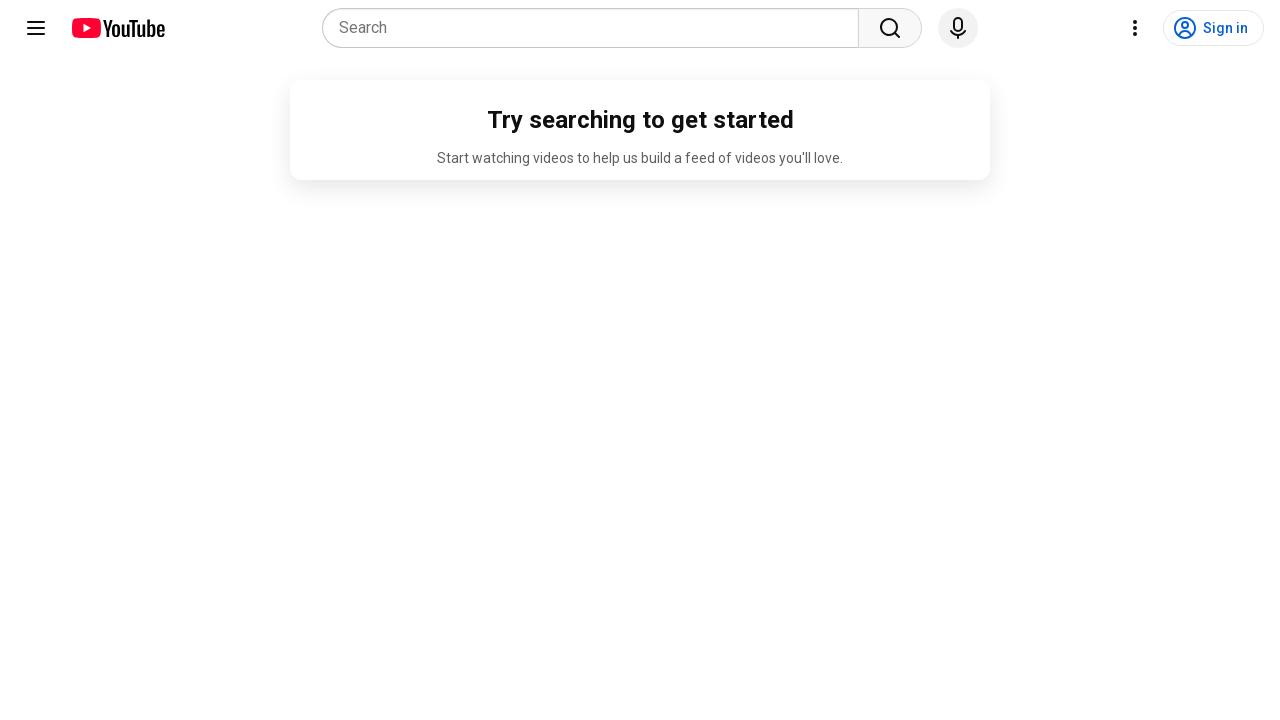